Fills out a practice form including name, email, gender, phone number, and date of birth fields

Starting URL: https://demoqa.com/automation-practice-form

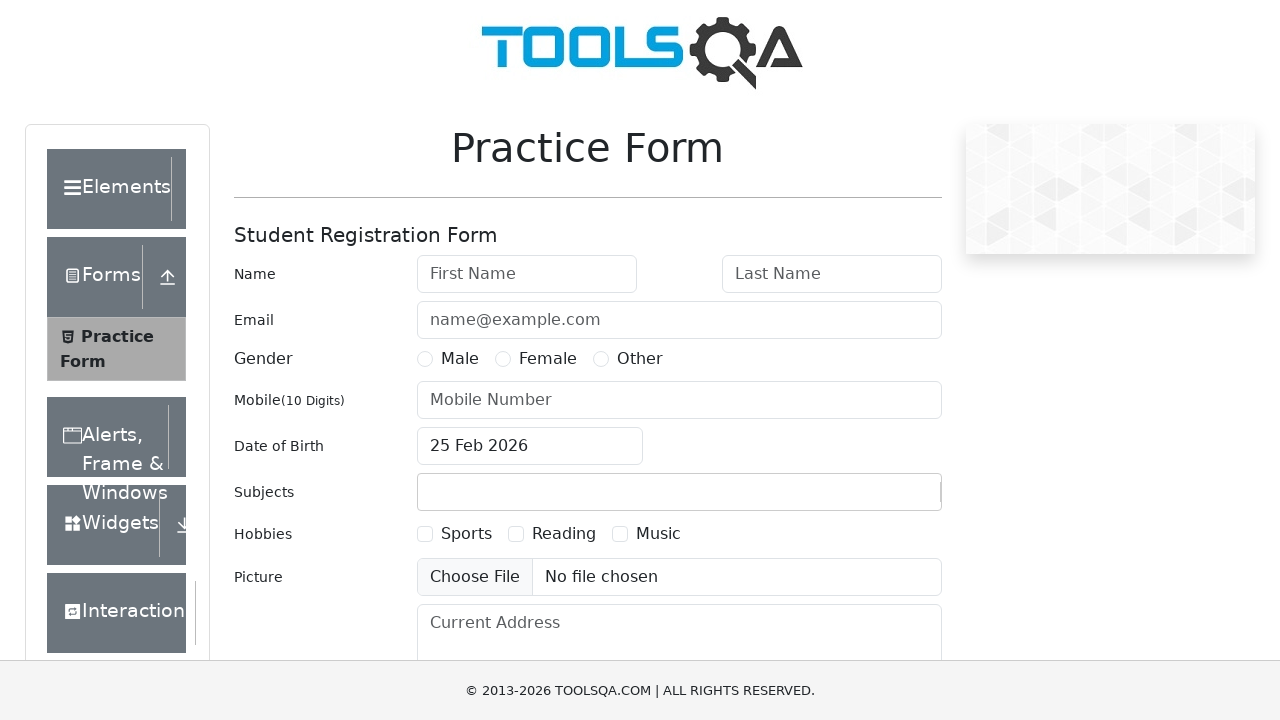

Filled first name field with 'Halstead' on #userName-wrapper :nth-child(2) input
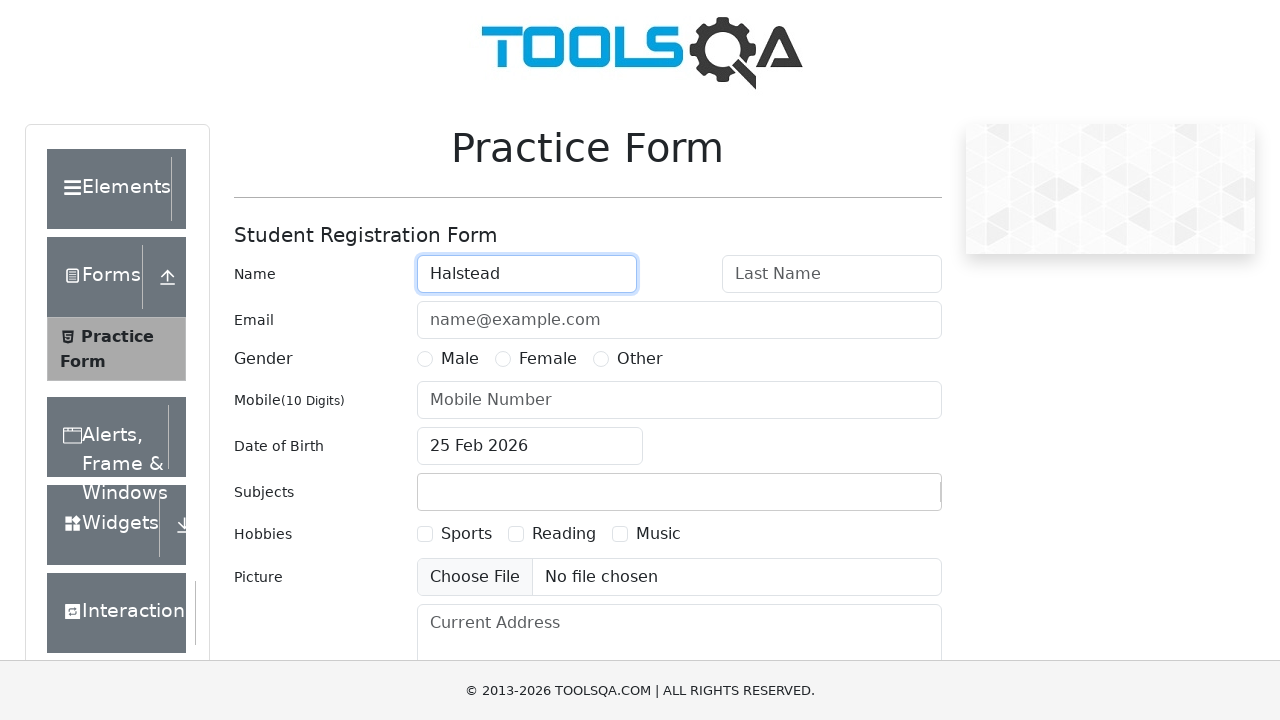

Filled last name field with 'Broadway' on #userName-wrapper :nth-child(4) input
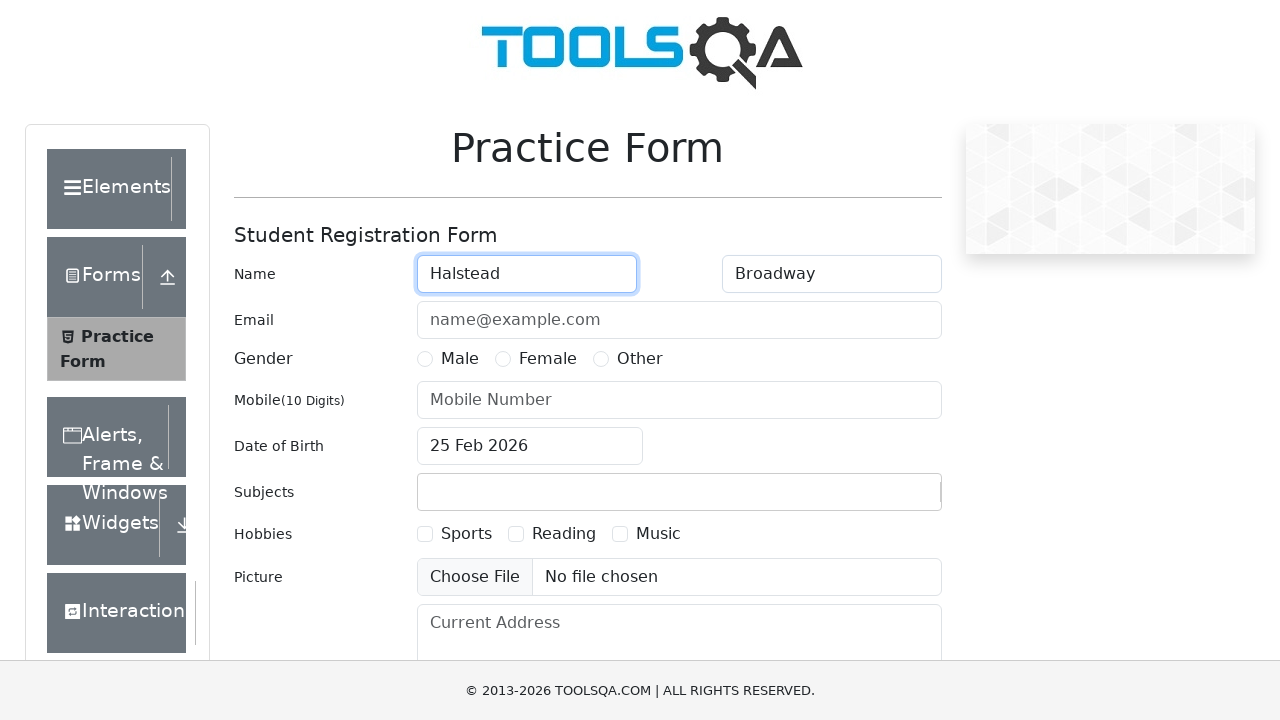

Filled email field with 'secretoflife@live.com' on #userEmail-wrapper :nth-child(2) input
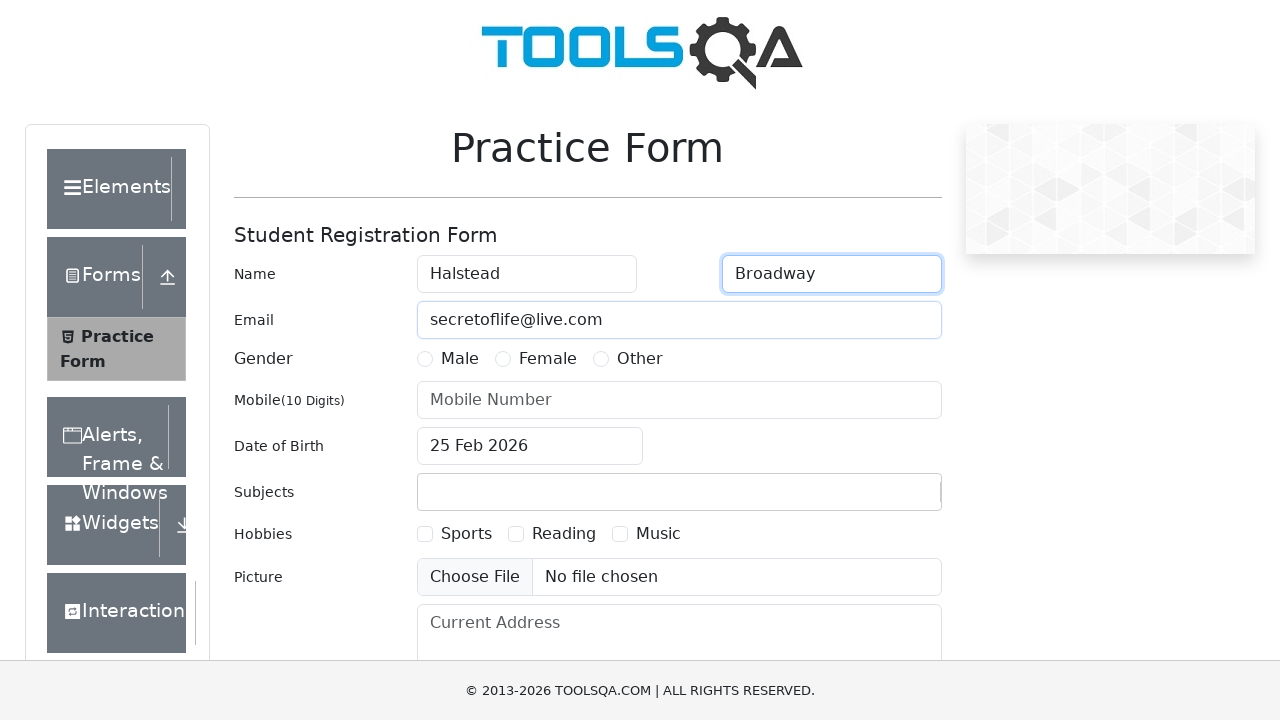

Selected gender radio button at (460, 359) on [for='gender-radio-1']
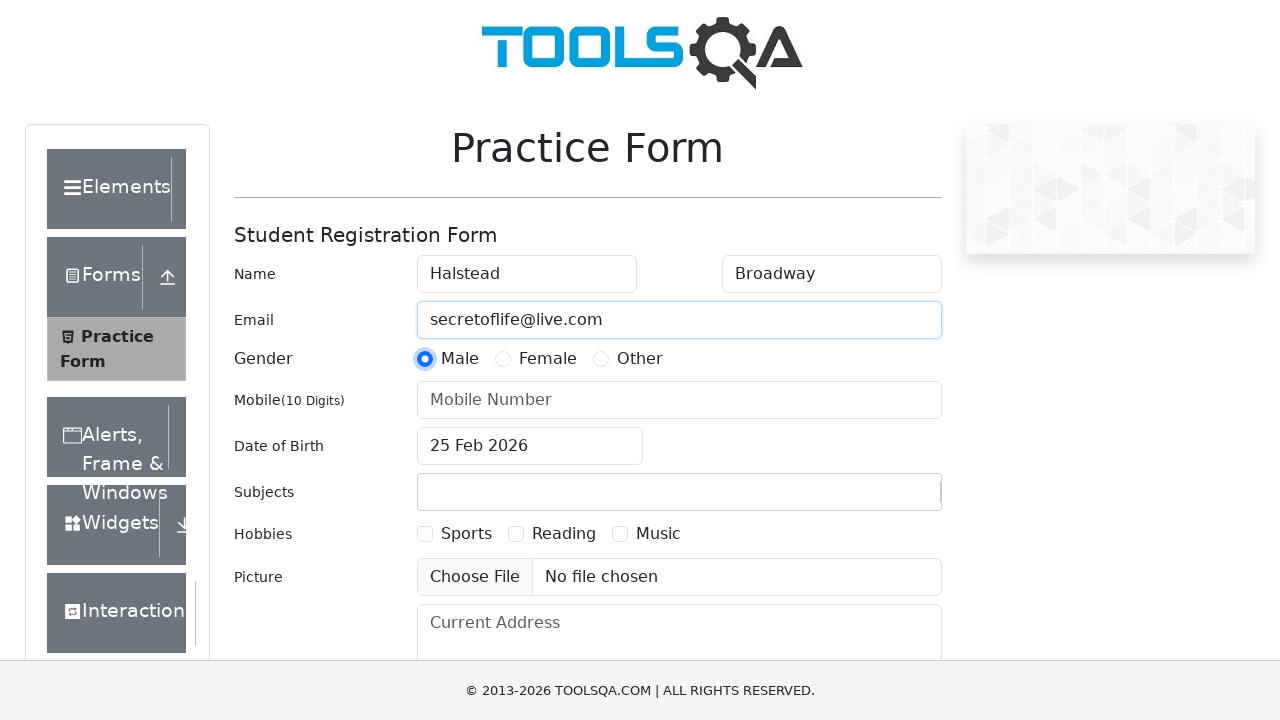

Filled phone number field with '2345679807' on #userNumber
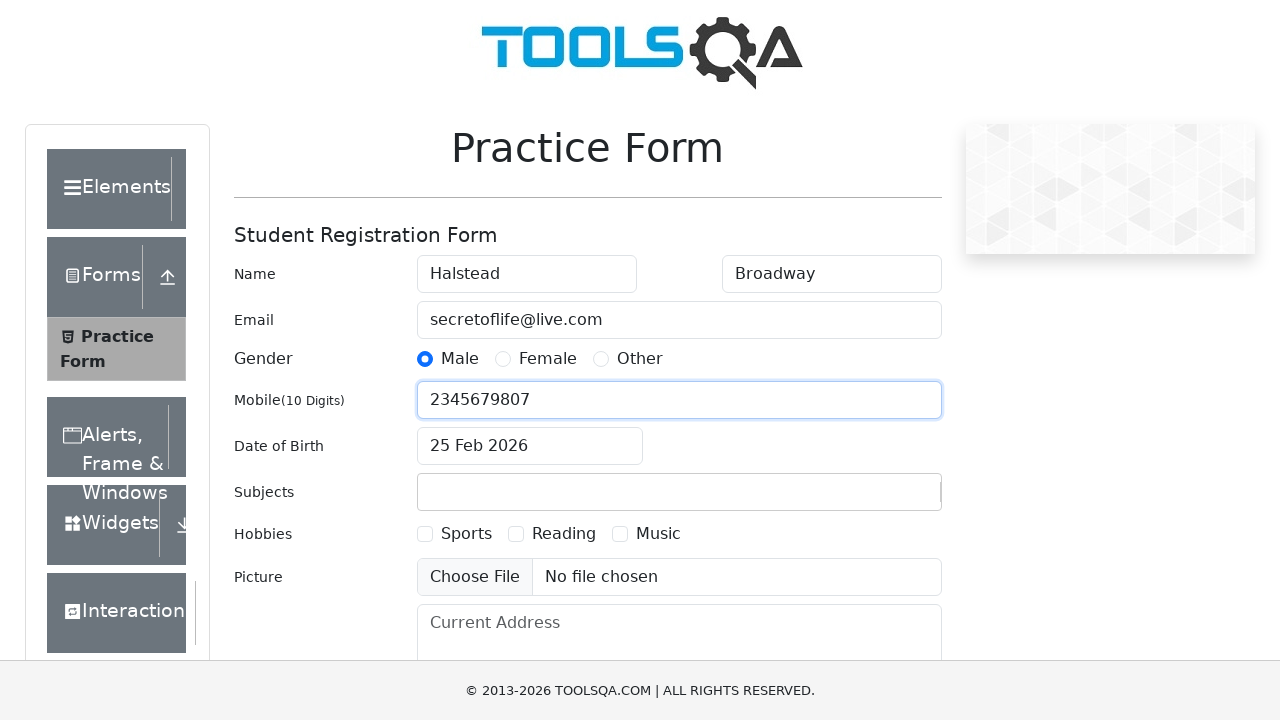

Clicked date of birth input to open date picker at (530, 446) on #dateOfBirthInput
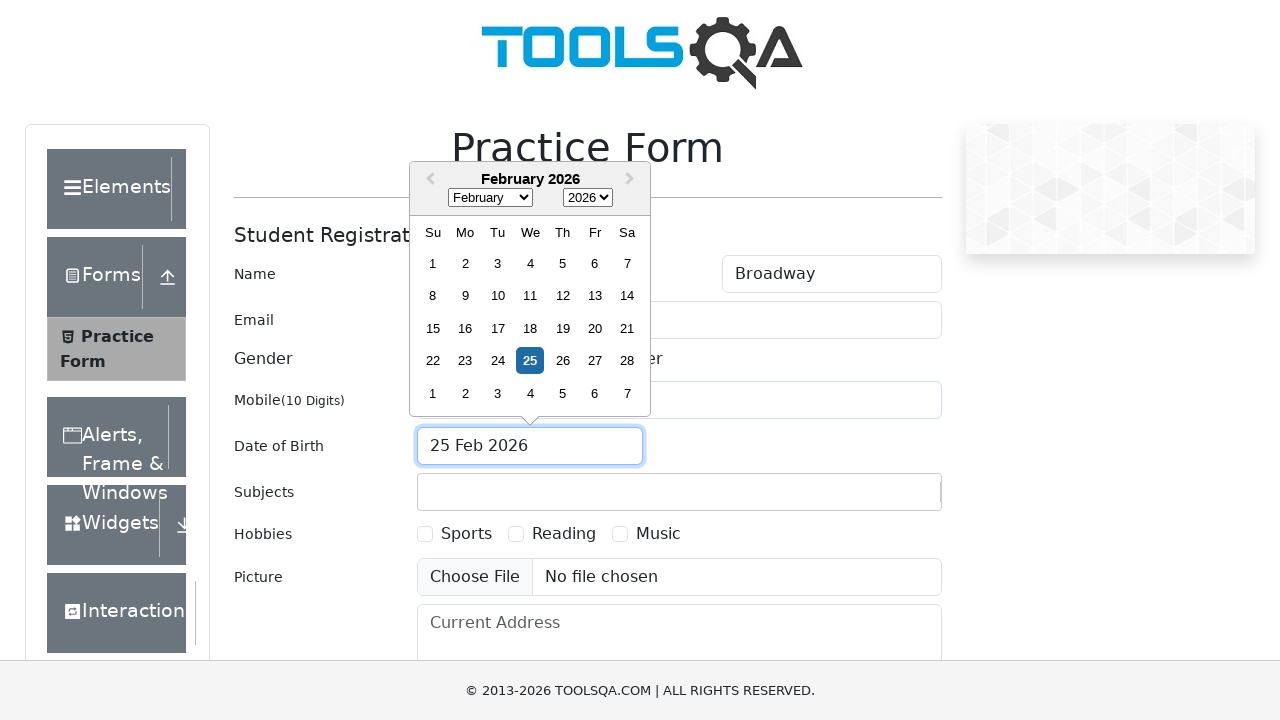

Selected year 1993 from date picker dropdown on .react-datepicker__year-select
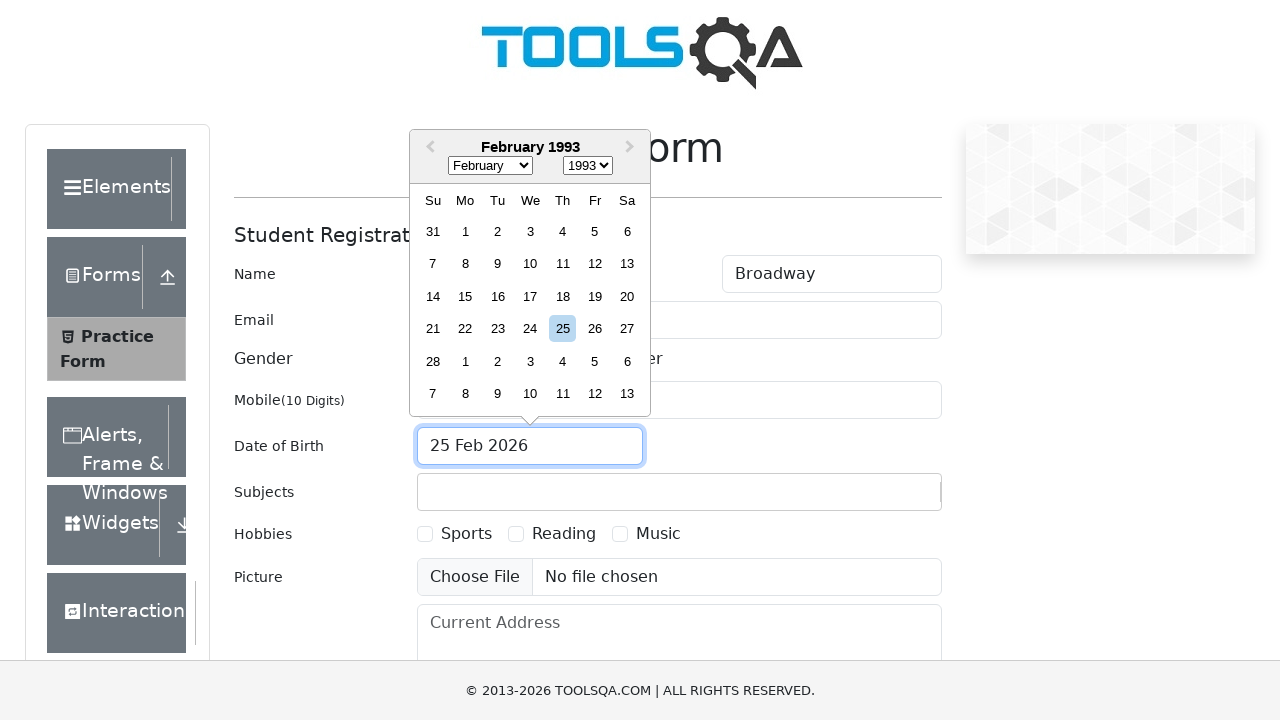

Selected month December (value 11) from date picker dropdown on .react-datepicker__month-select
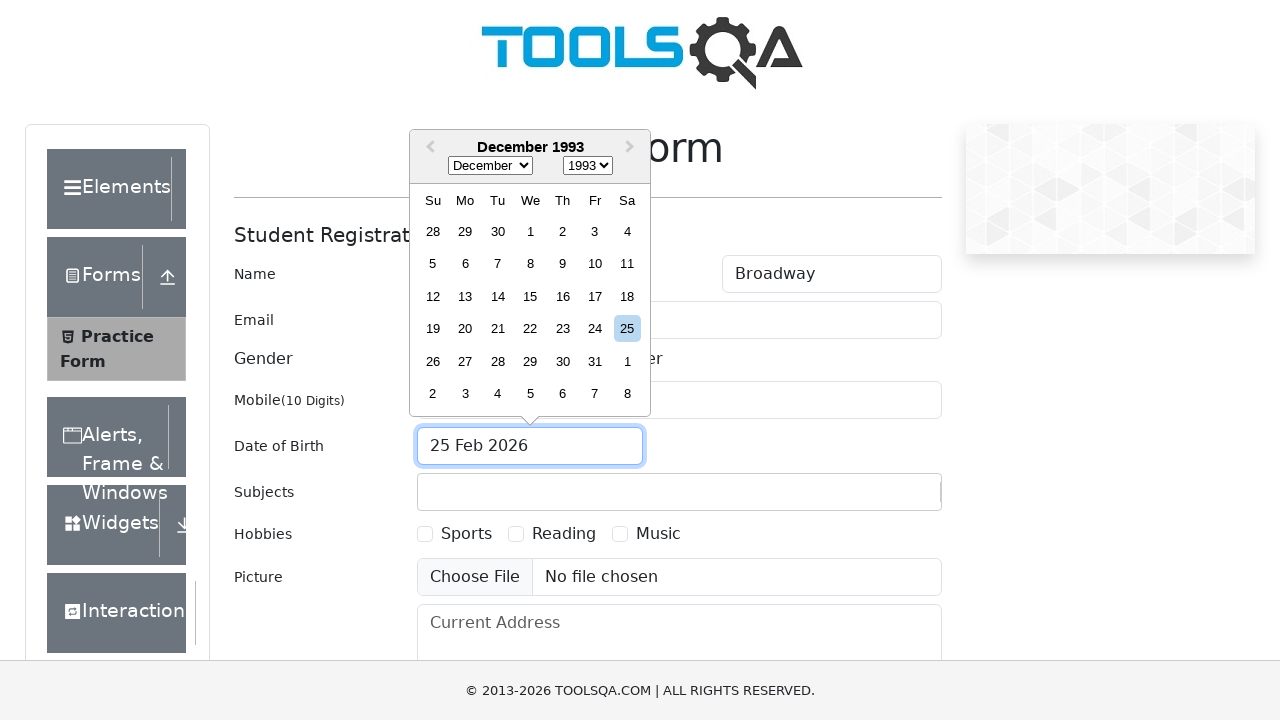

Selected day 28 from date picker calendar at (498, 361) on xpath=//div[contains(@class, 'react-datepicker__day') and text()='28' and not(co
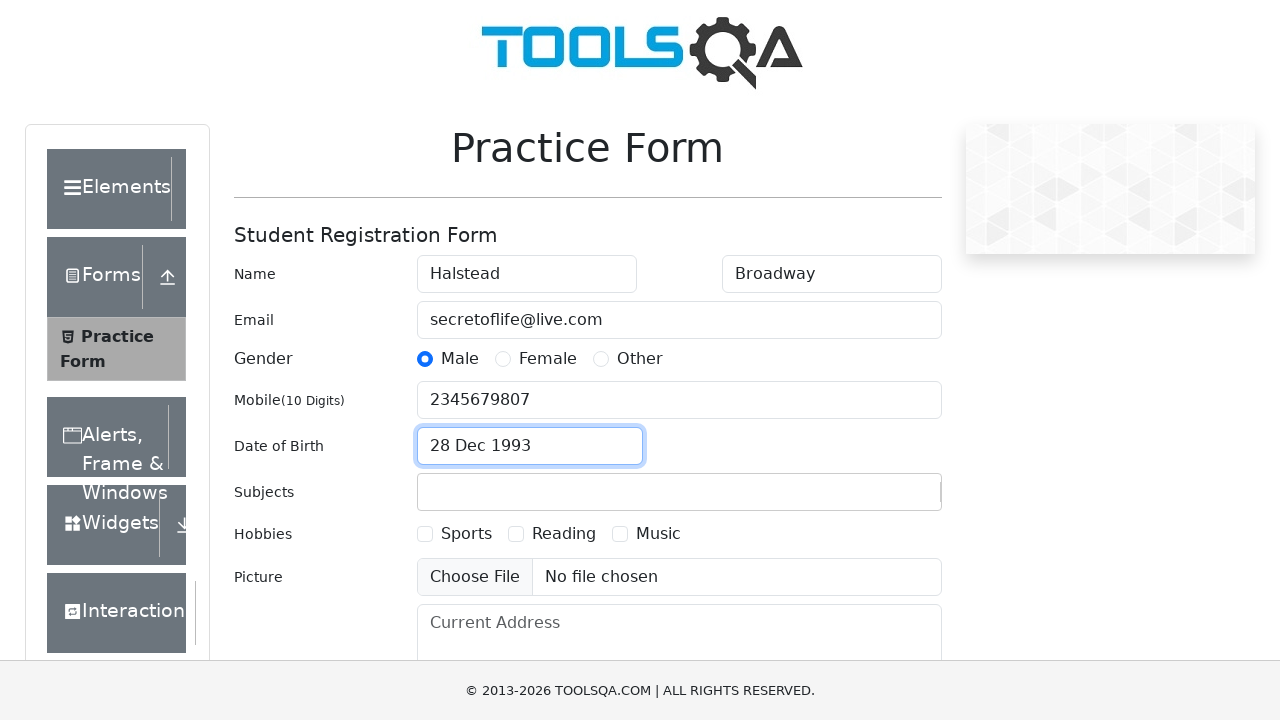

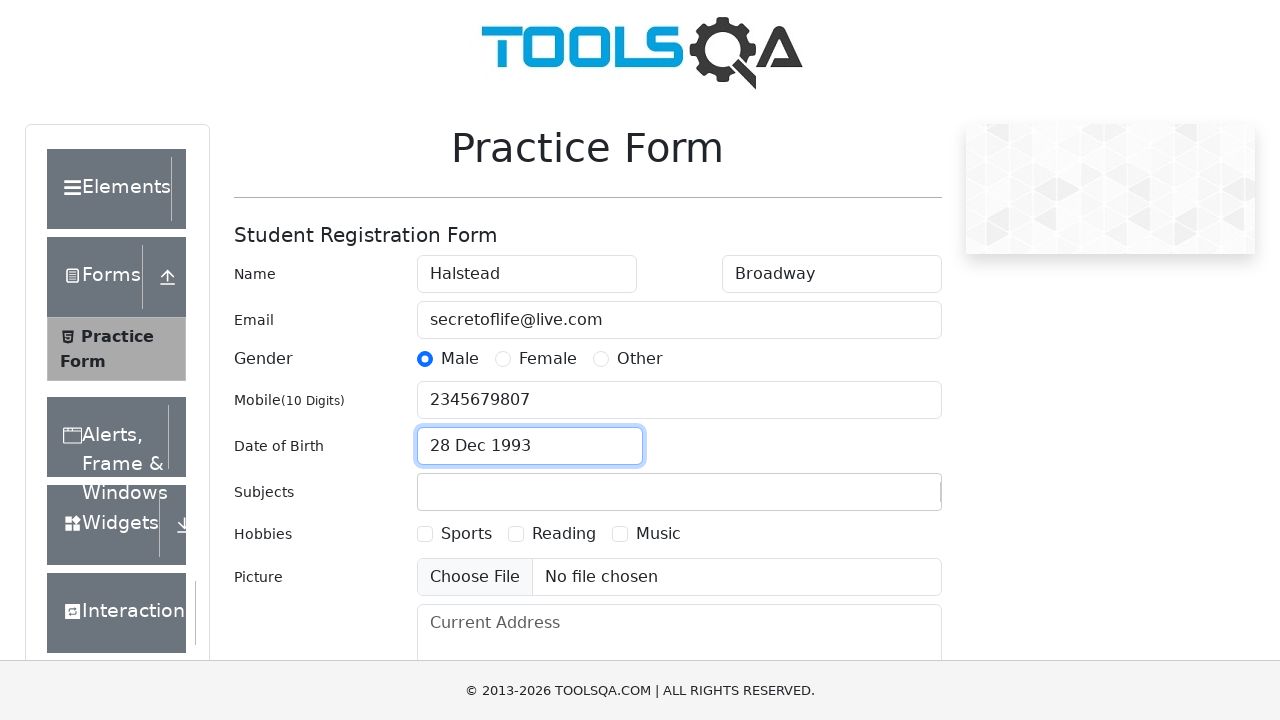